Navigates to Korean stock exchange disclosure page, clicks on company summary links, handles popup windows by switching to them, and then closes them to return to the main page.

Starting URL: https://kind.krx.co.kr/disclosure/todaydisclosure.do?method=searchTodayDisclosureMain&marketType=0

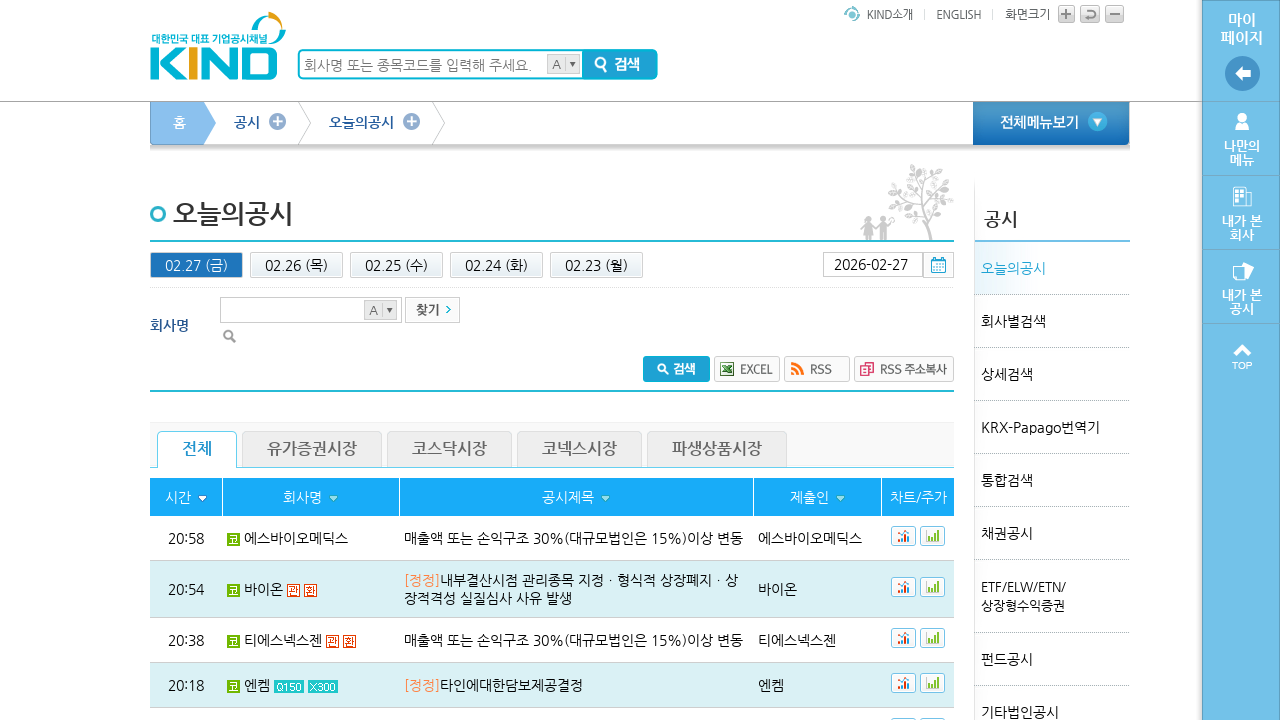

Waited for page to load (networkidle)
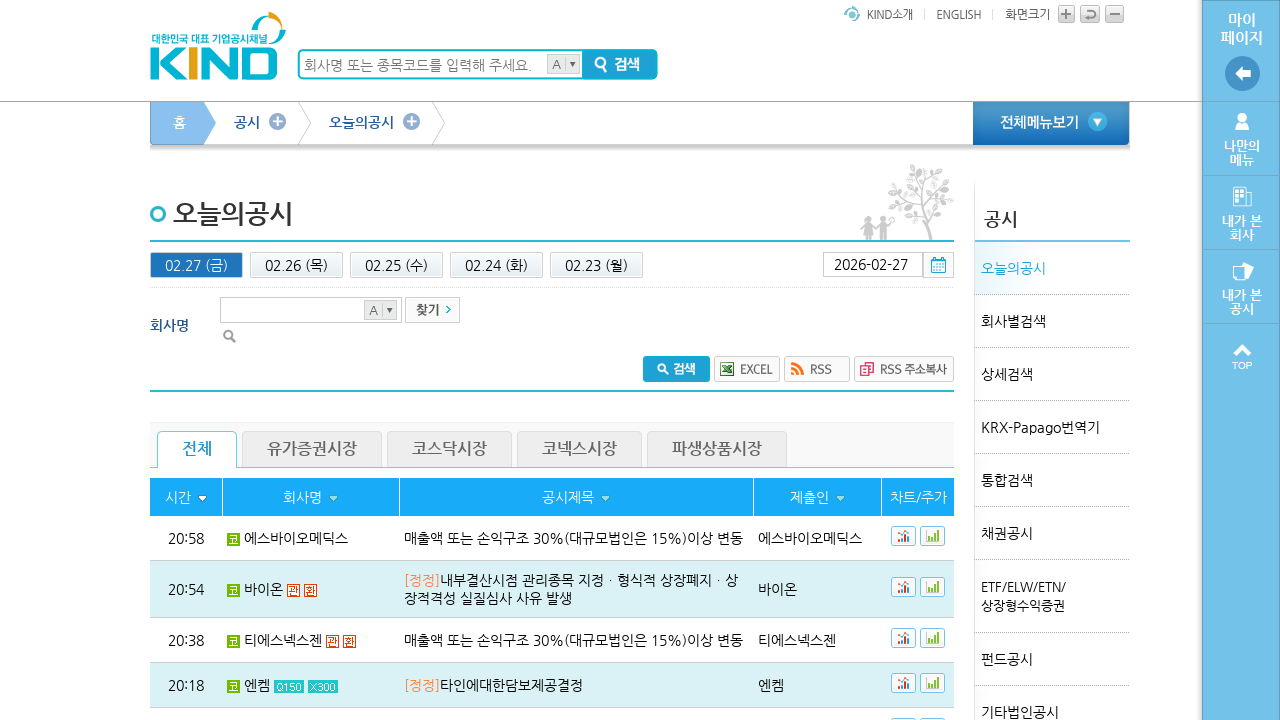

Stored reference to main page
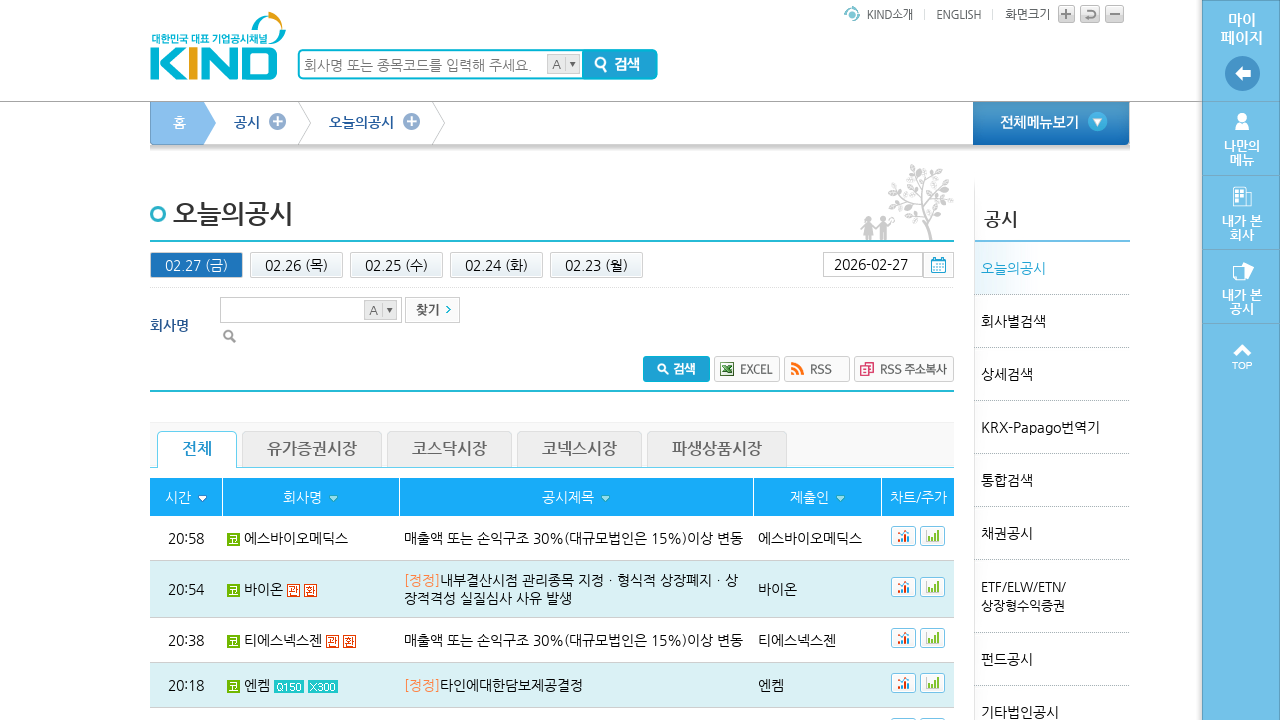

Found 15 company summary links
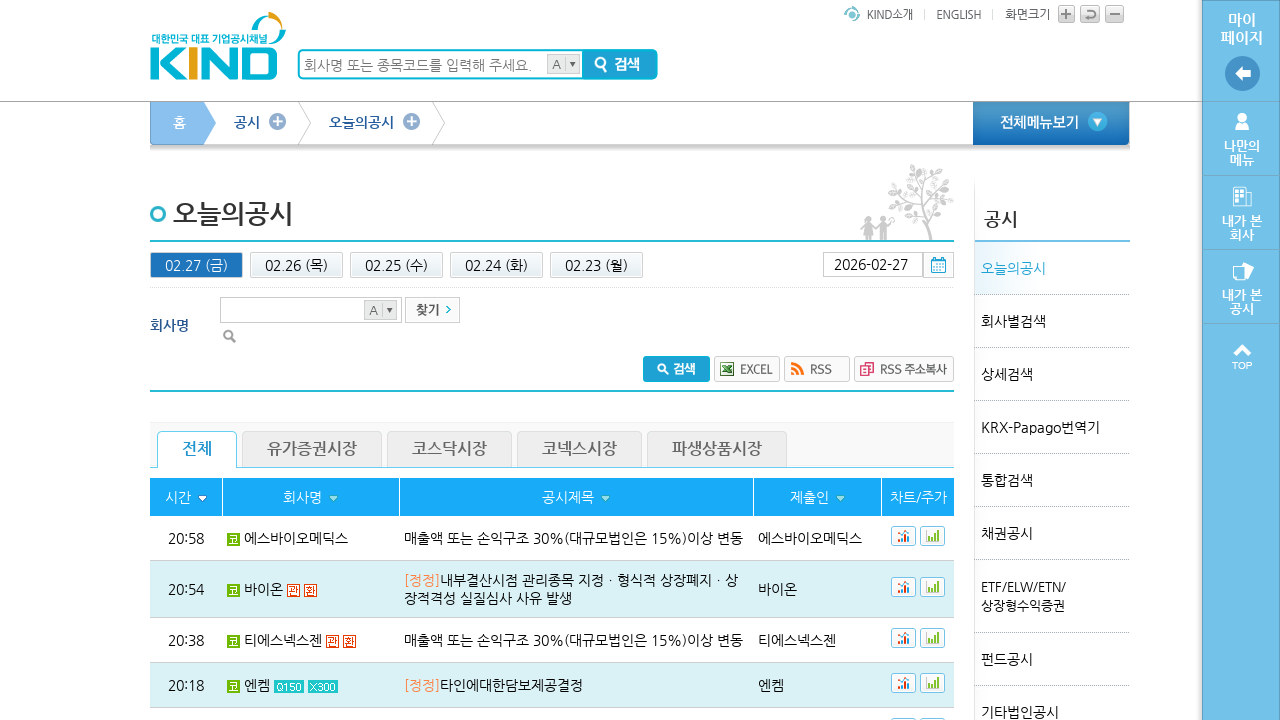

Re-queried company summary links (iteration 1)
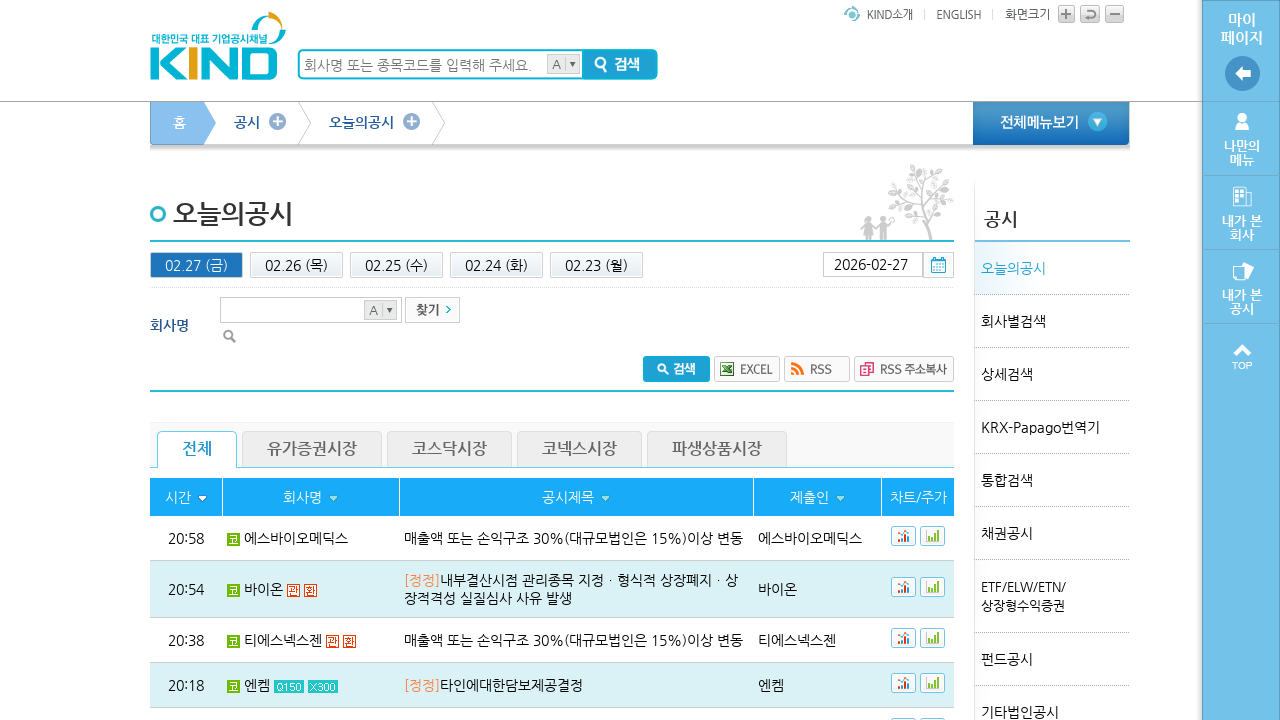

Clicked company summary link 1 at (296, 538) on #companysum >> nth=0
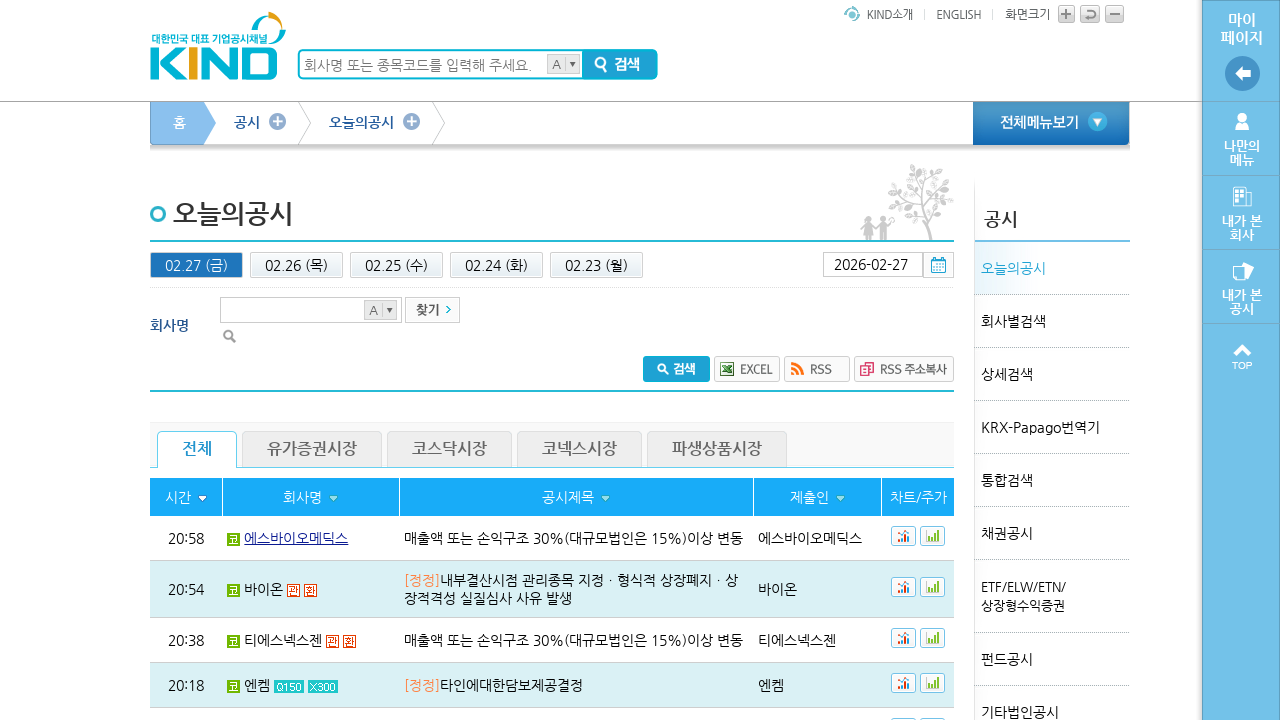

Popup window 1 opened
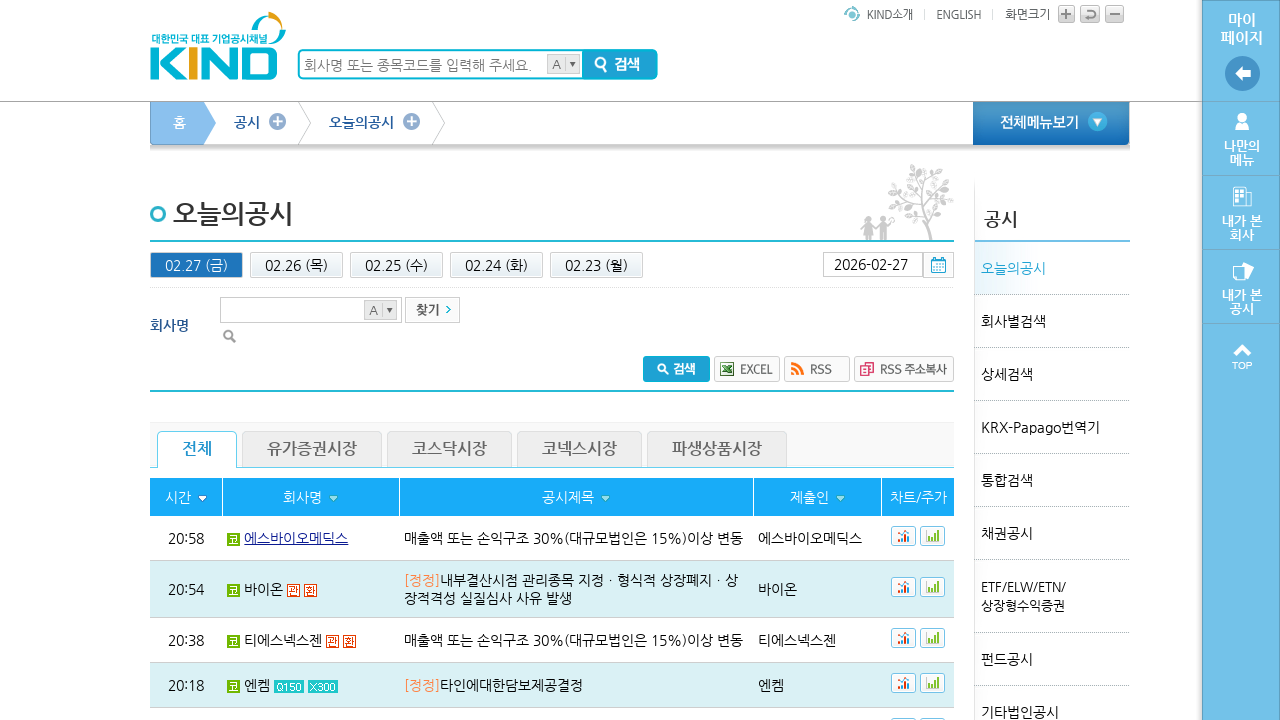

Popup window 1 loaded (networkidle)
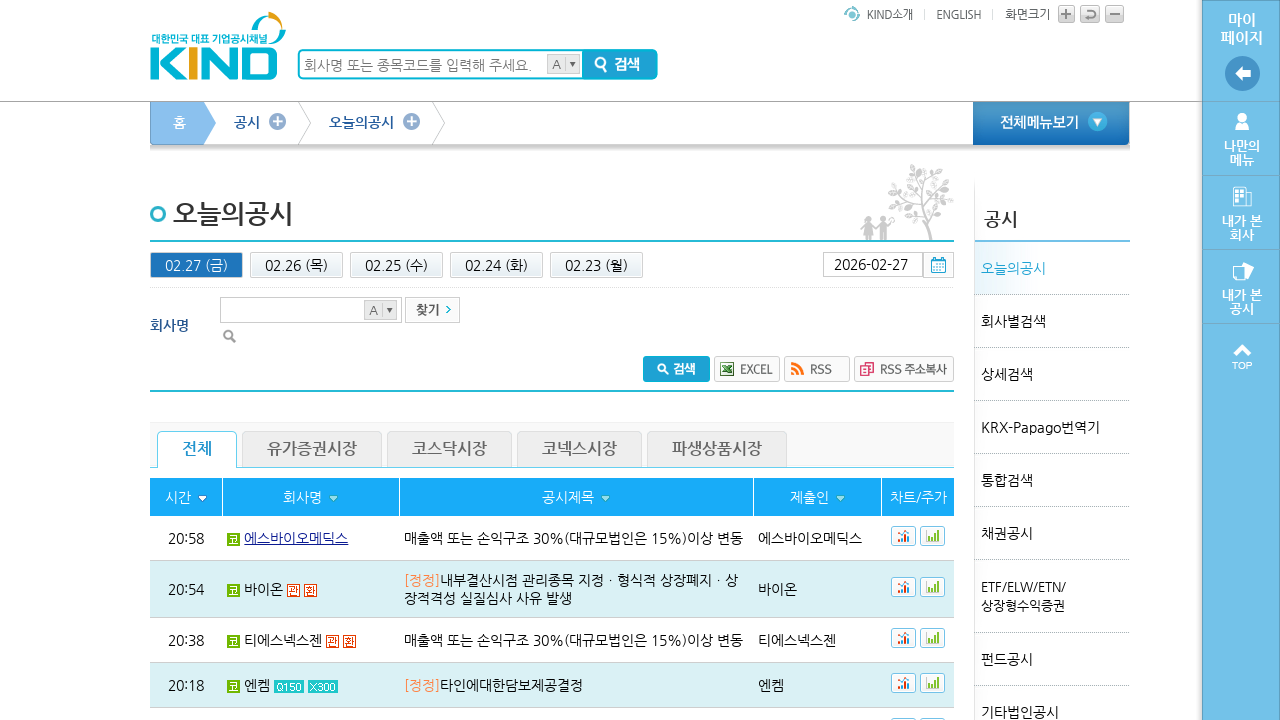

Table data visible in popup window 1
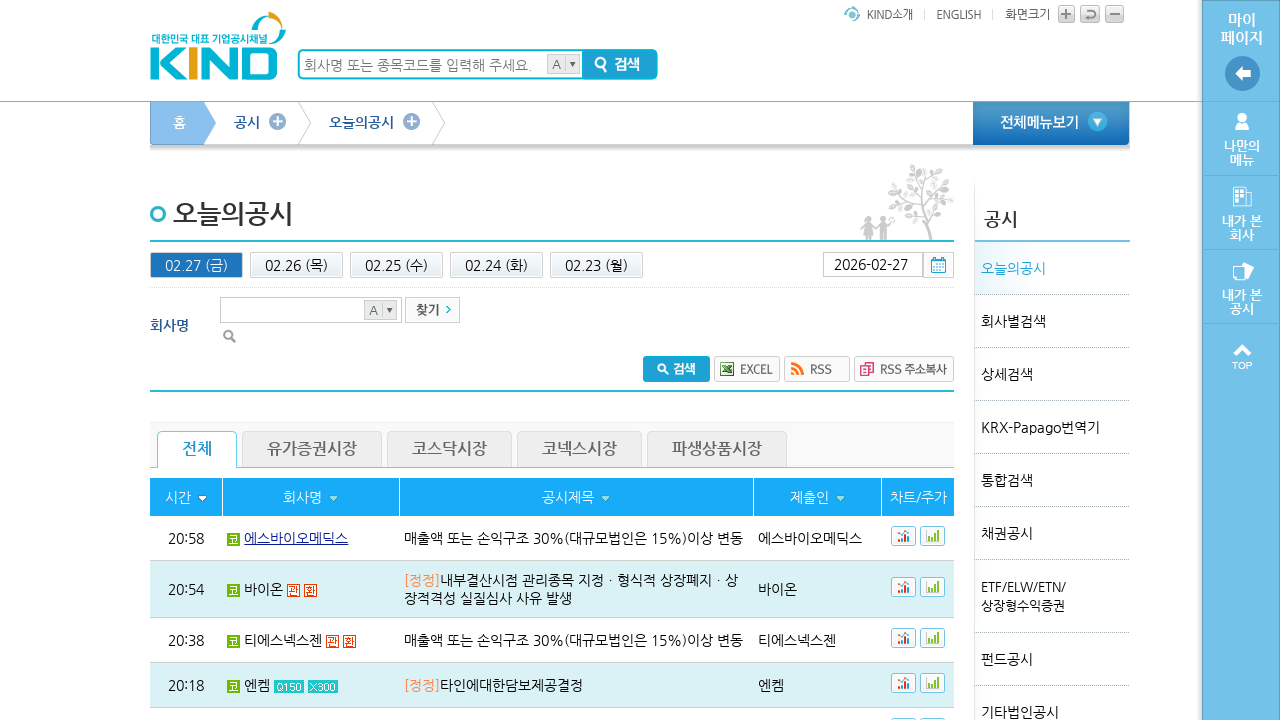

Closed popup window 1
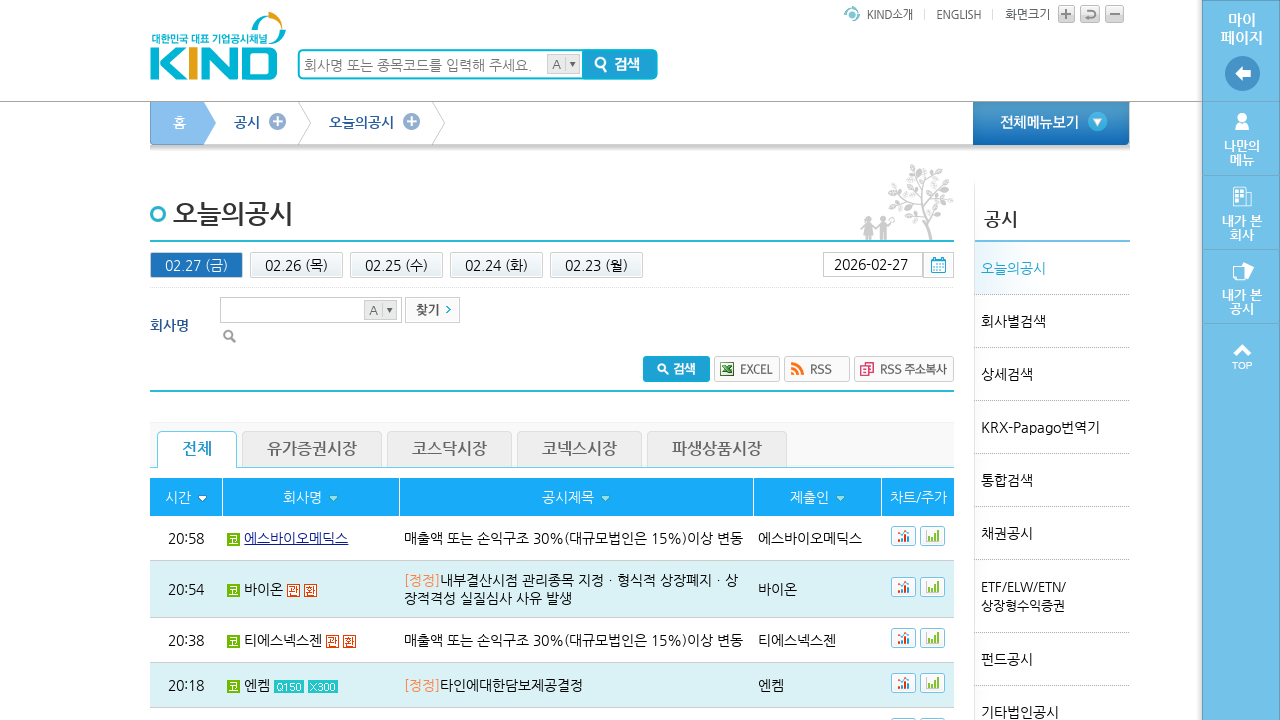

Re-queried company summary links (iteration 2)
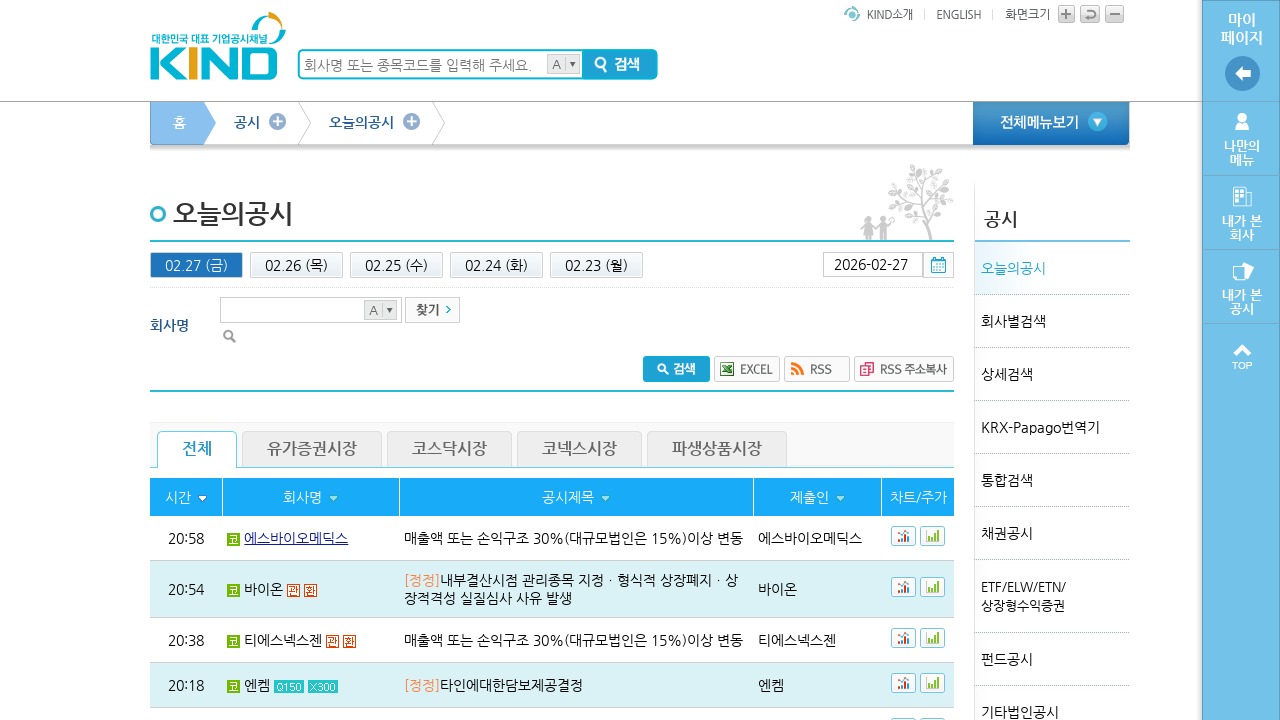

Clicked company summary link 2 at (264, 589) on #companysum >> nth=1
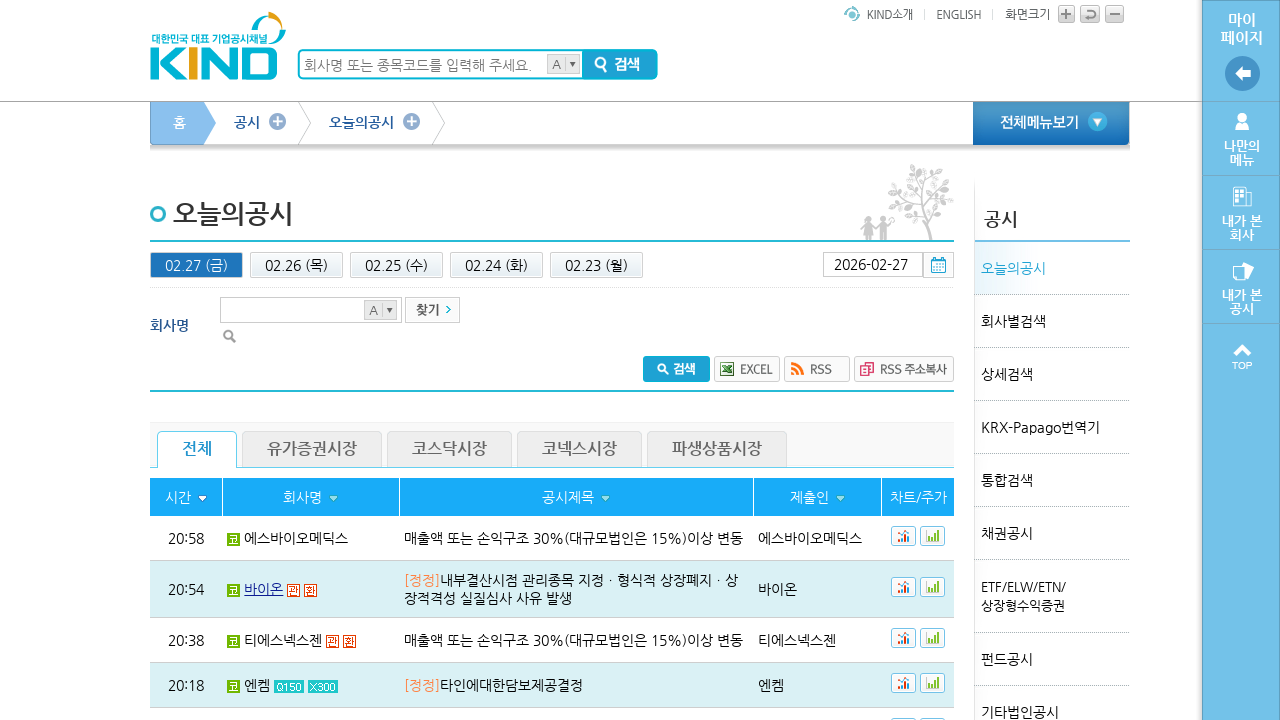

Popup window 2 opened
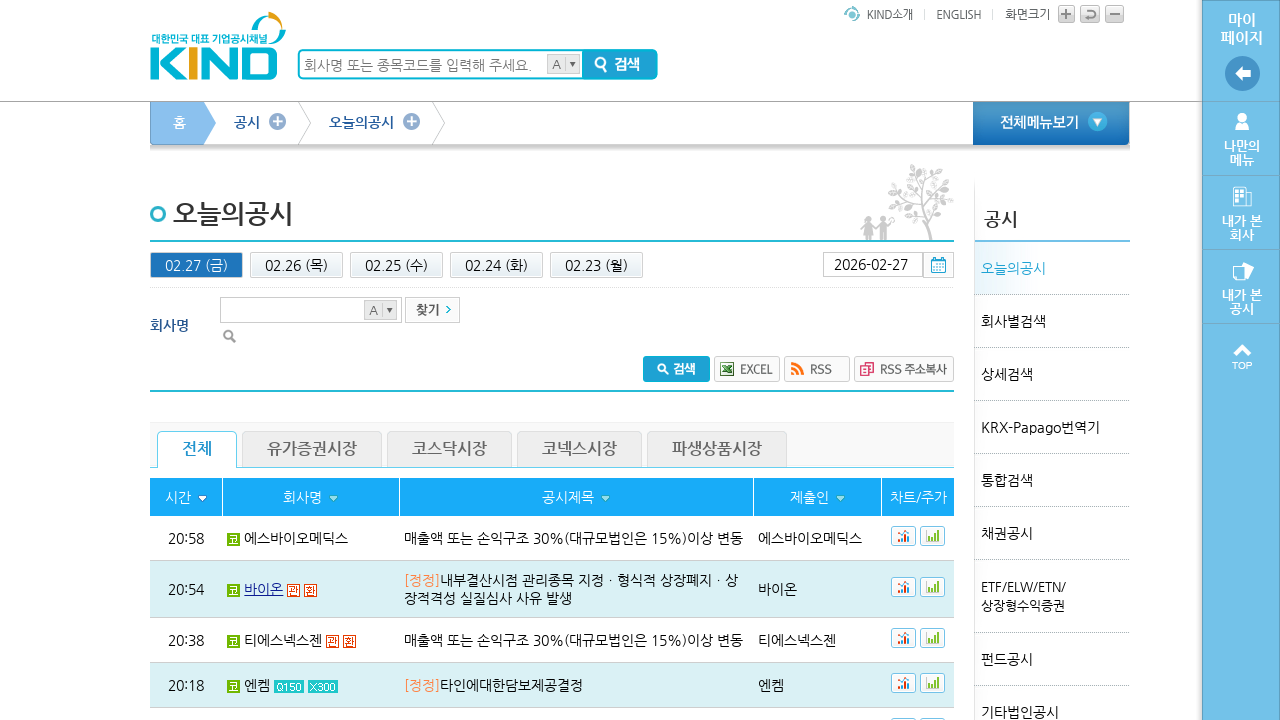

Popup window 2 loaded (networkidle)
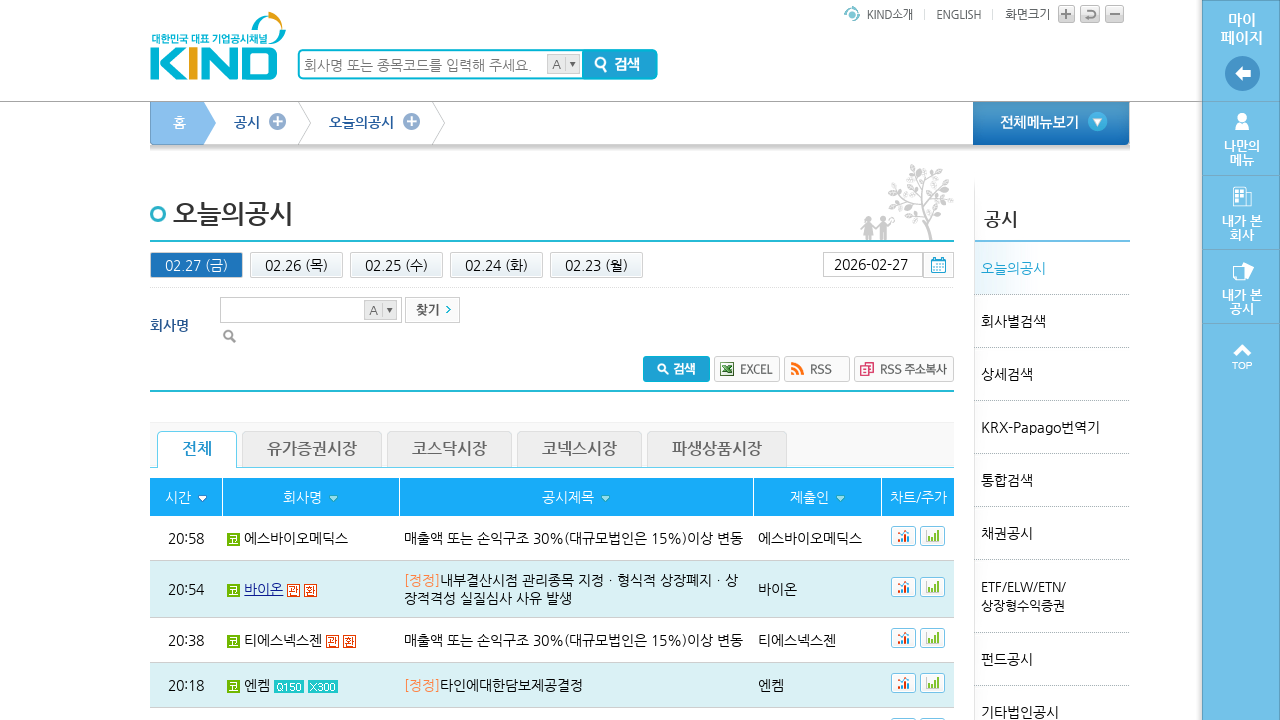

Table data visible in popup window 2
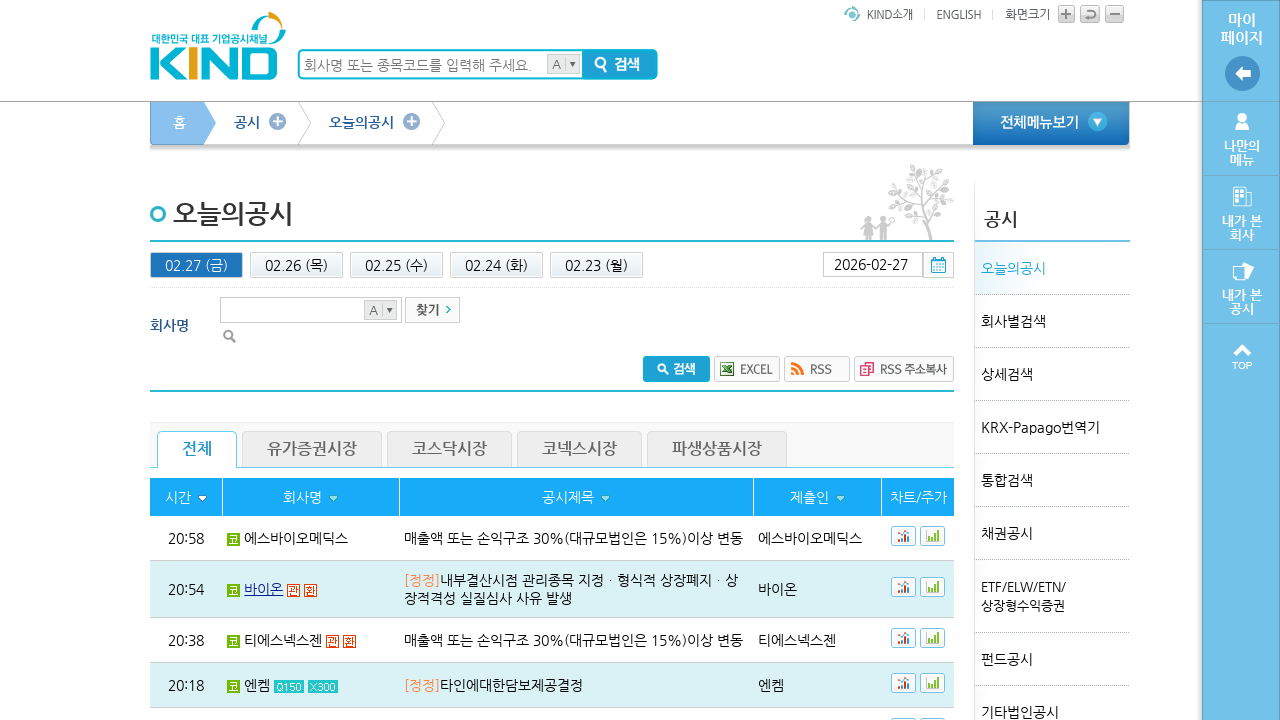

Closed popup window 2
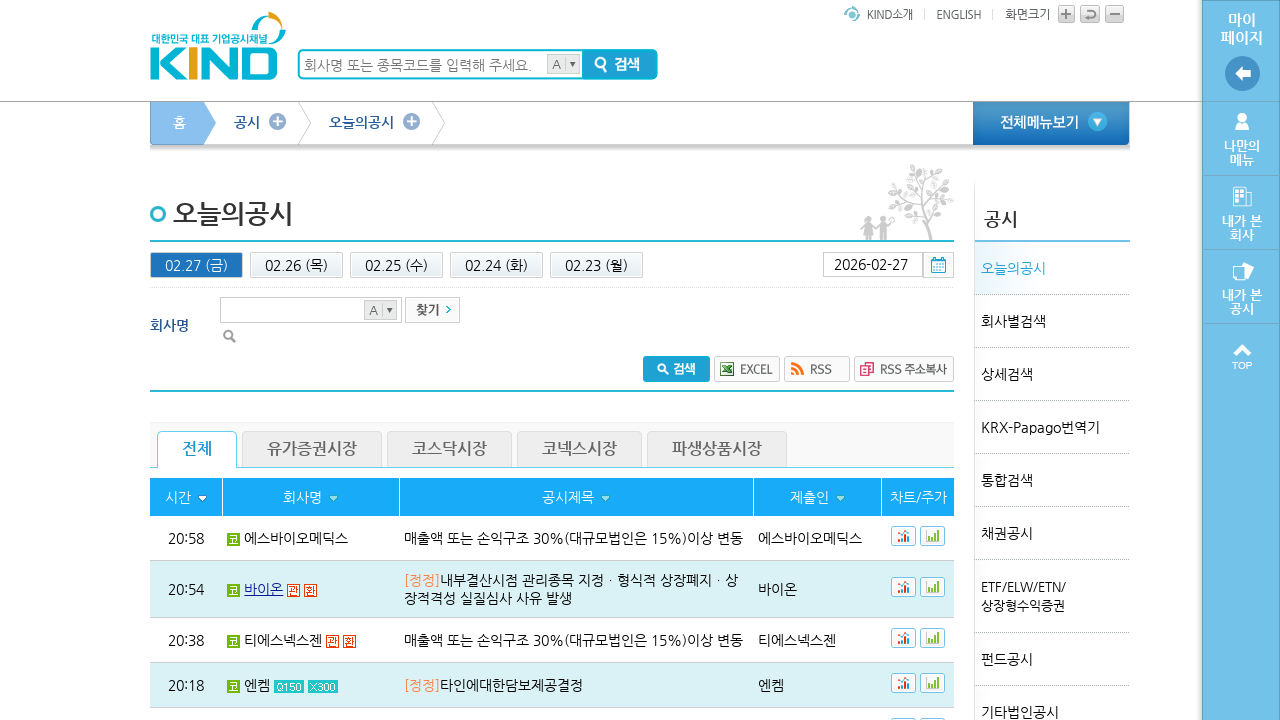

Re-queried company summary links (iteration 3)
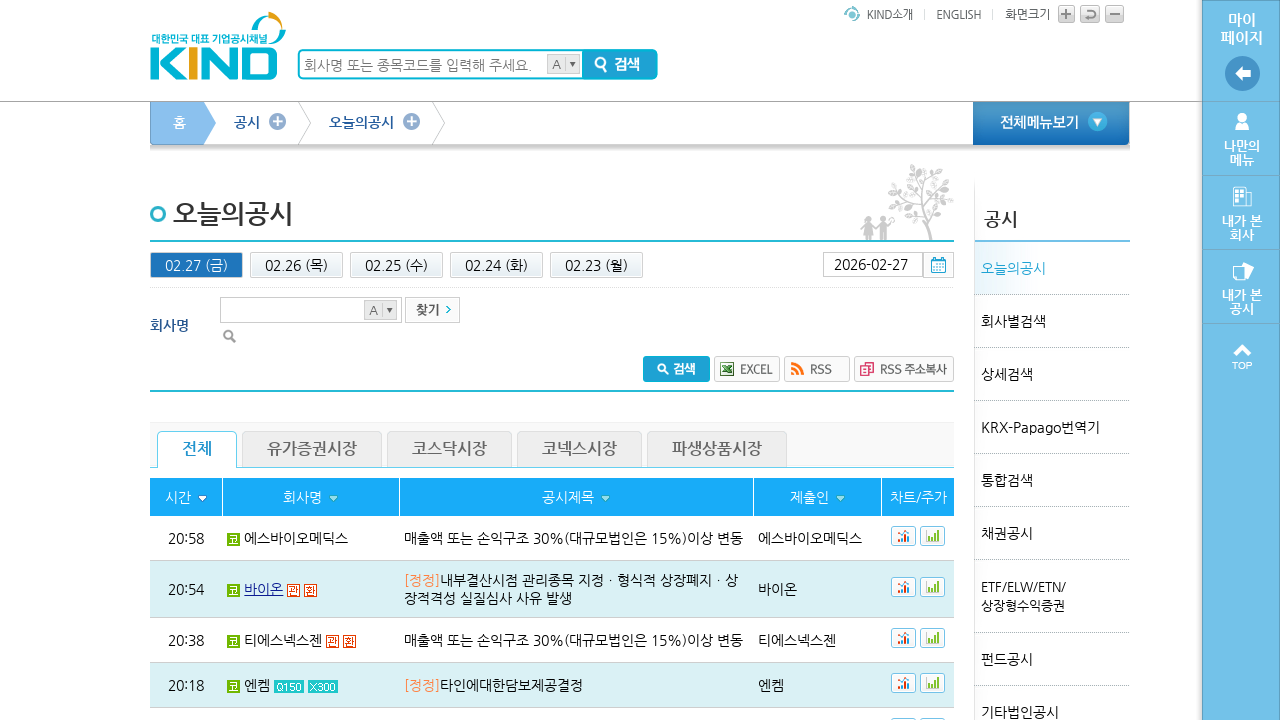

Clicked company summary link 3 at (283, 640) on #companysum >> nth=2
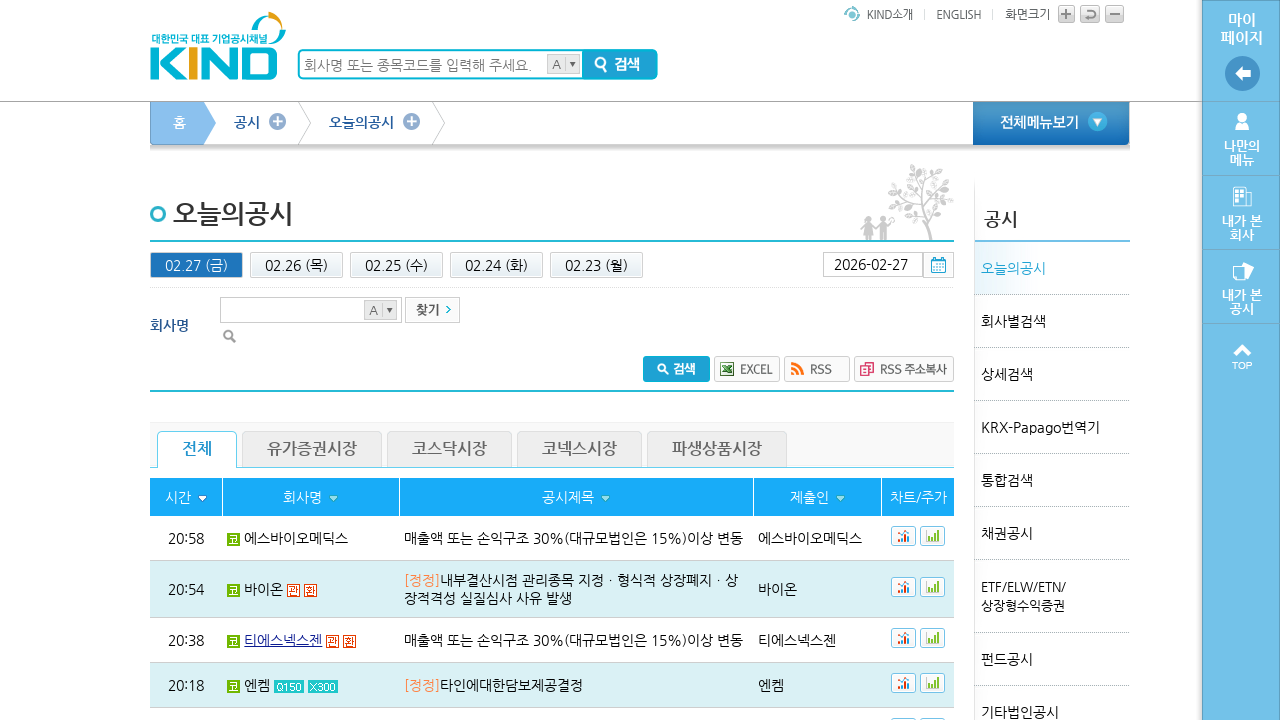

Popup window 3 opened
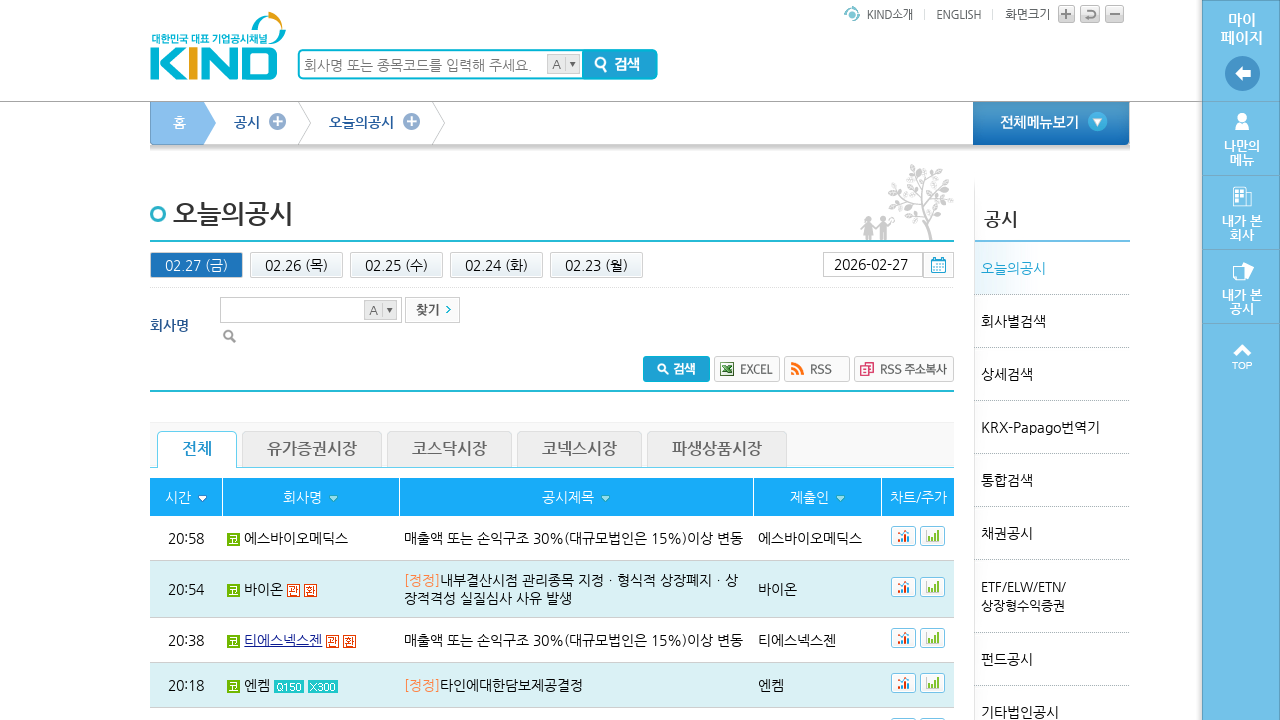

Popup window 3 loaded (networkidle)
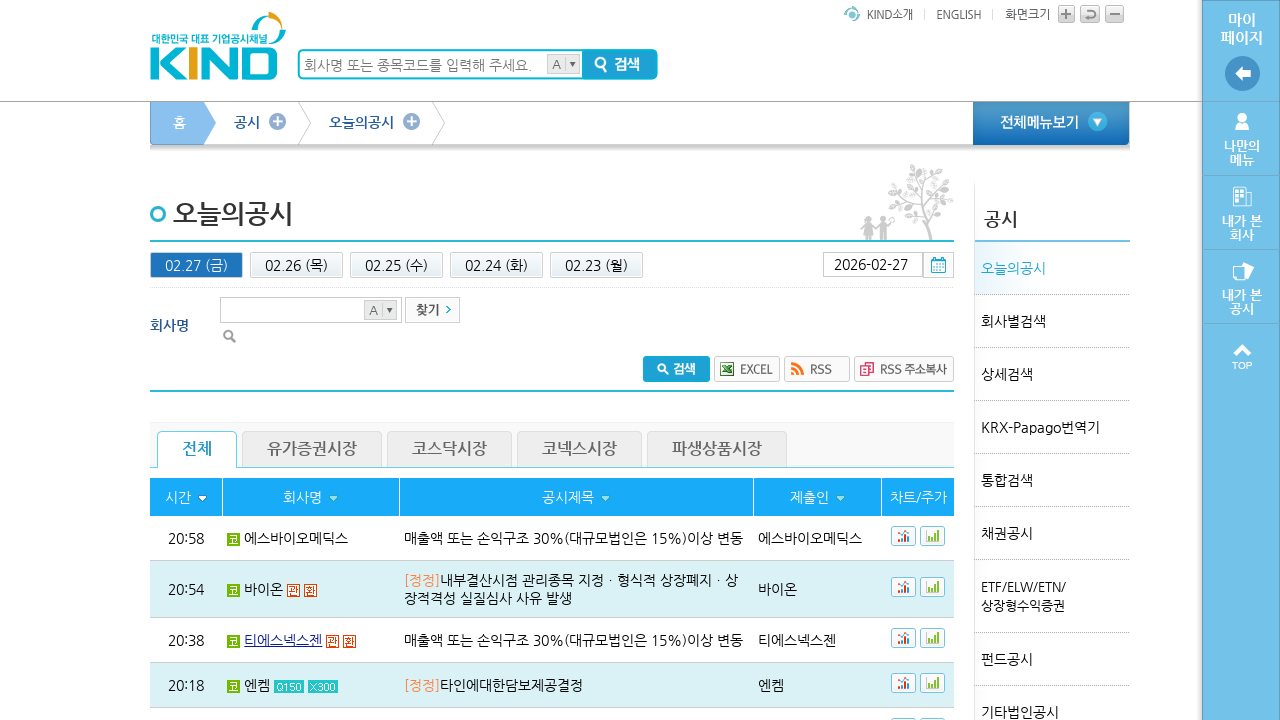

Table data visible in popup window 3
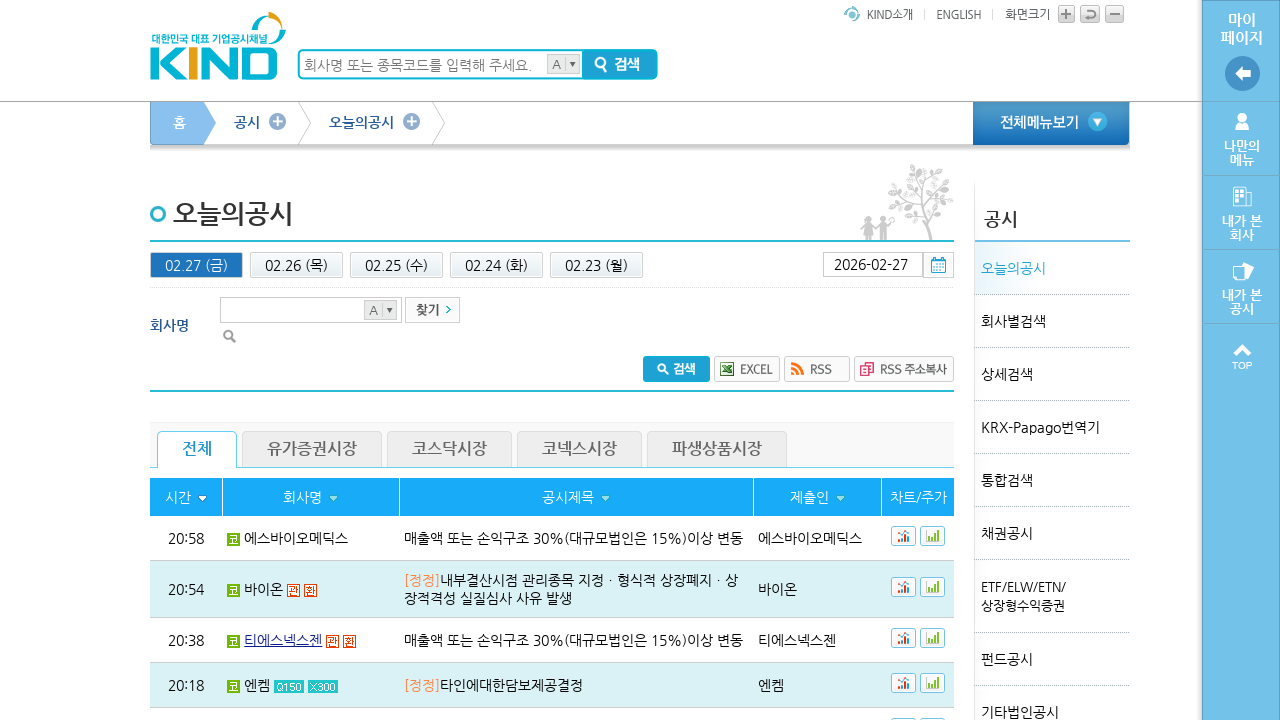

Closed popup window 3
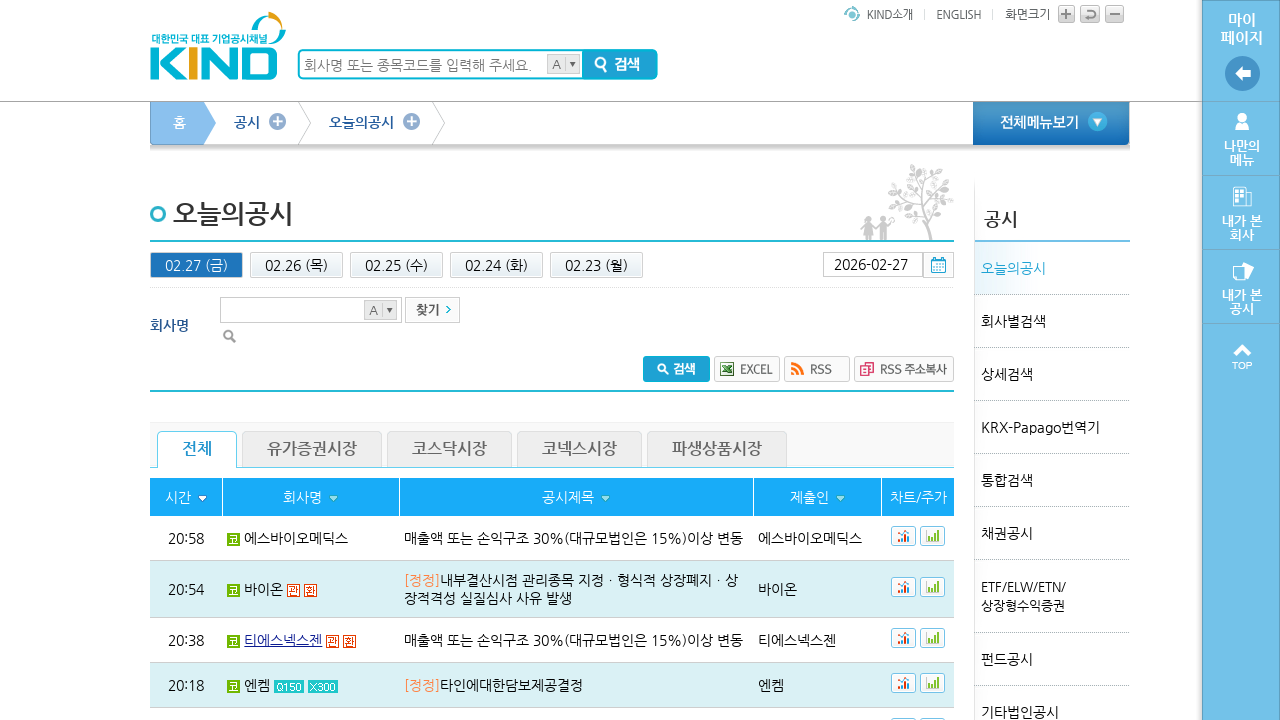

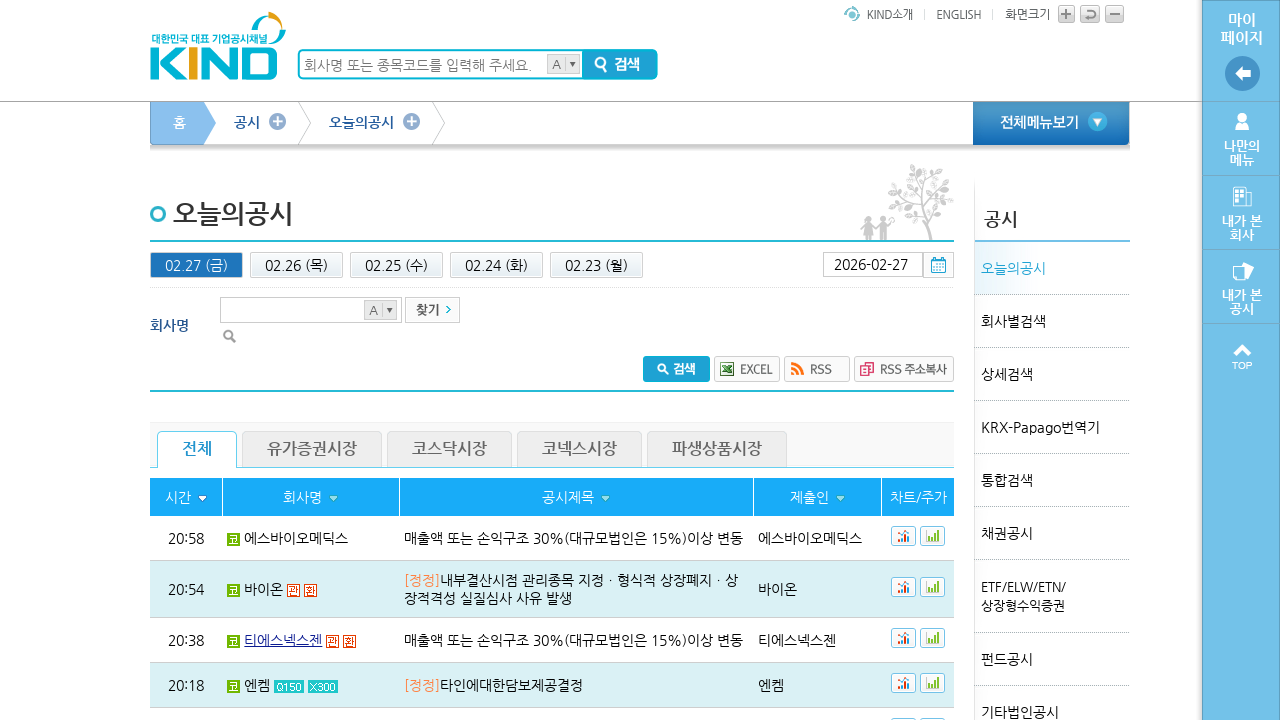